Opens the Contact modal and fills in the contact form with email, name, and message fields.

Starting URL: https://www.demoblaze.com/index.html

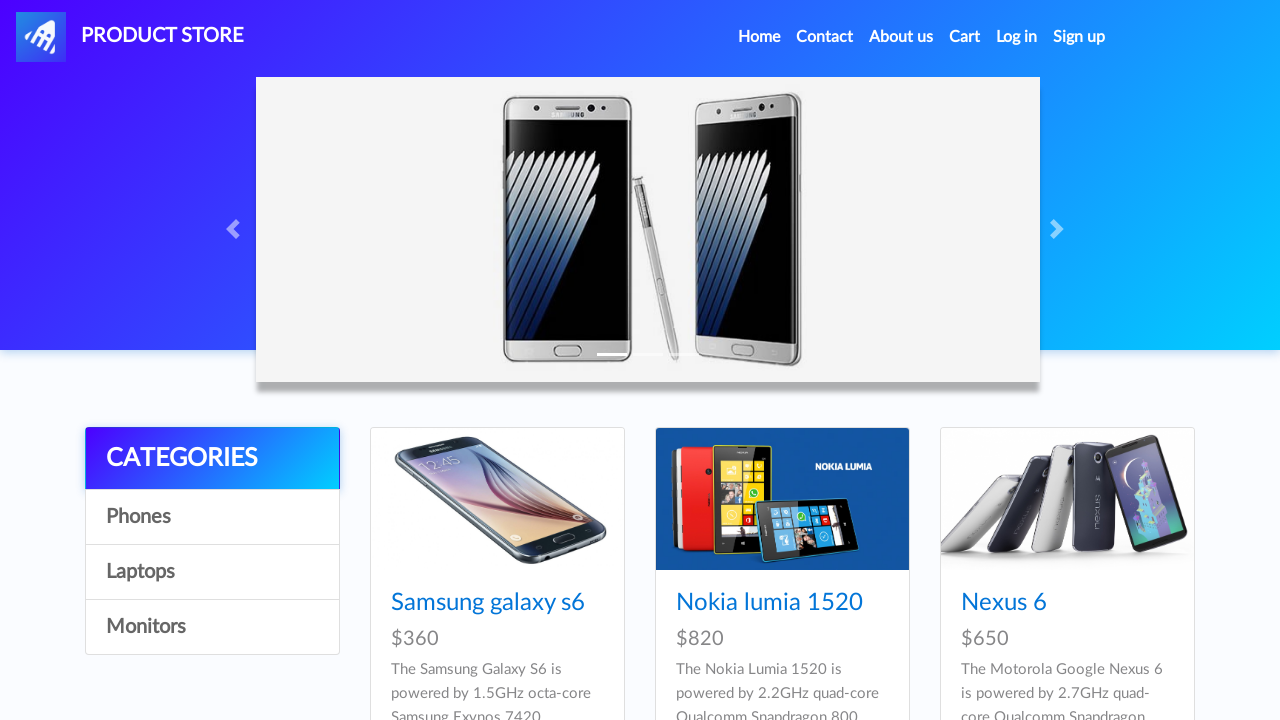

Clicked Contact link to open message modal at (825, 37) on internal:role=link[name="Contact"i]
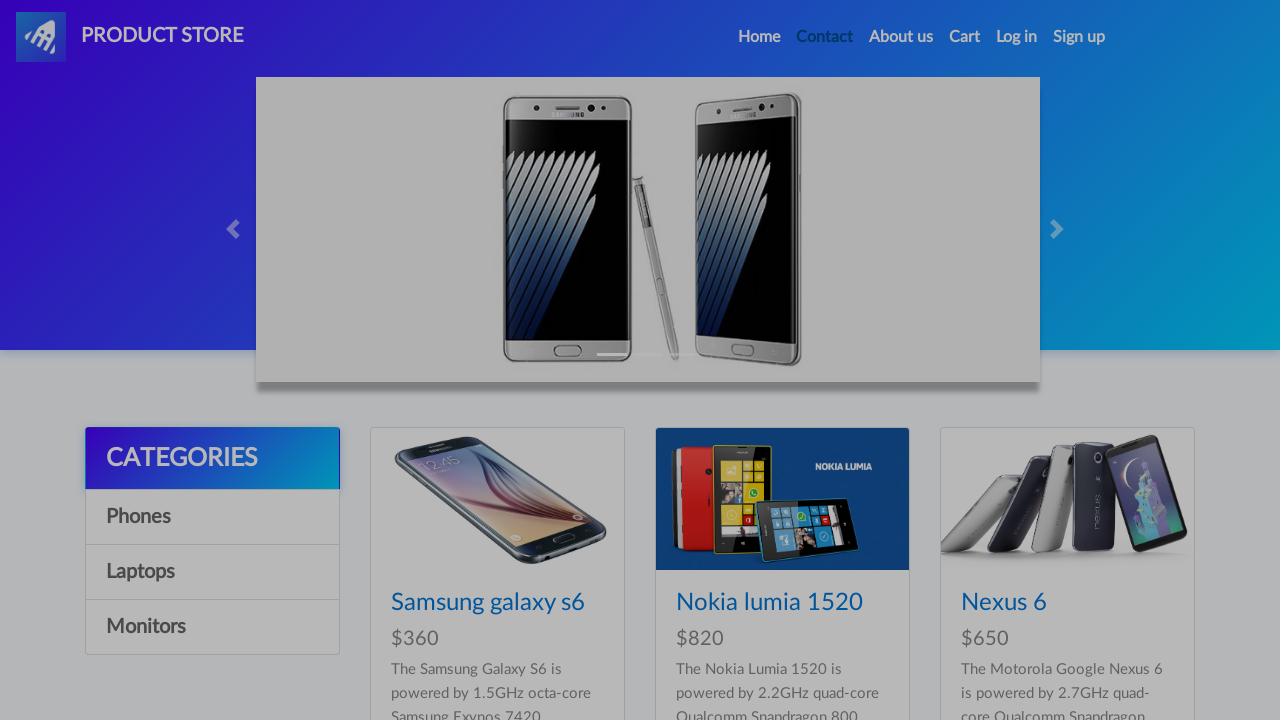

Contact modal appeared with email field visible
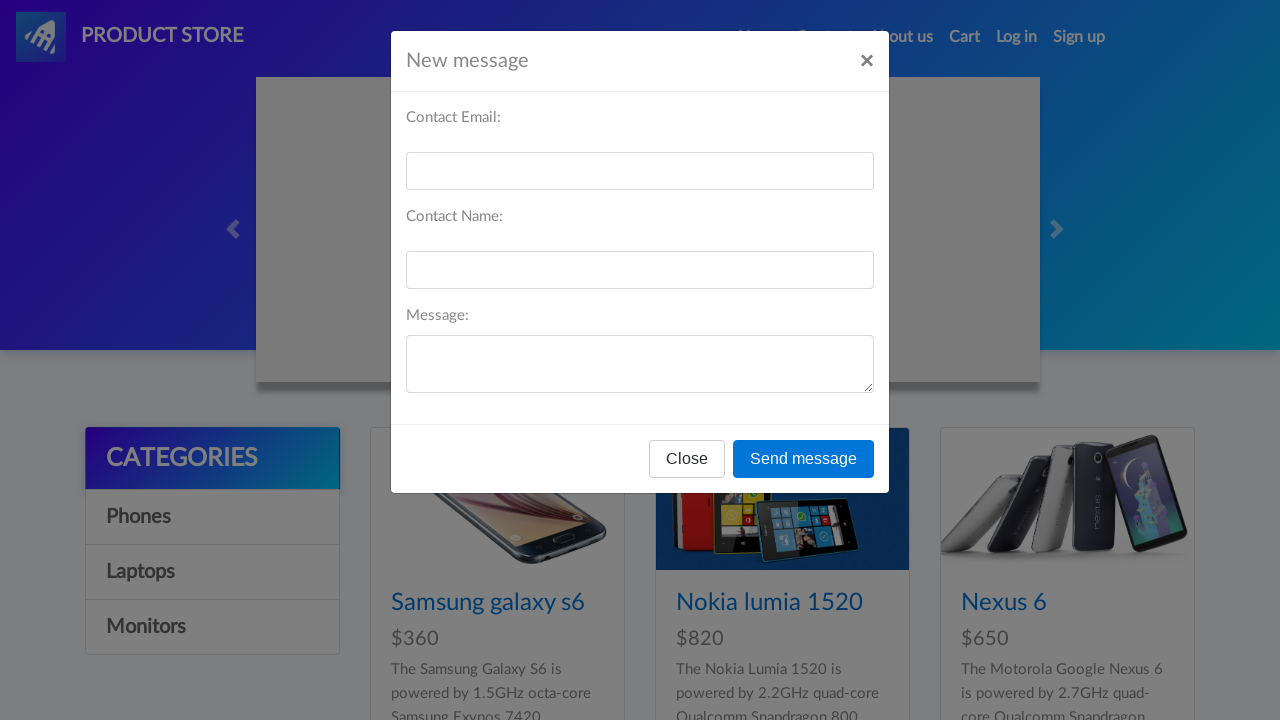

Clicked on email field at (640, 171) on #recipient-email
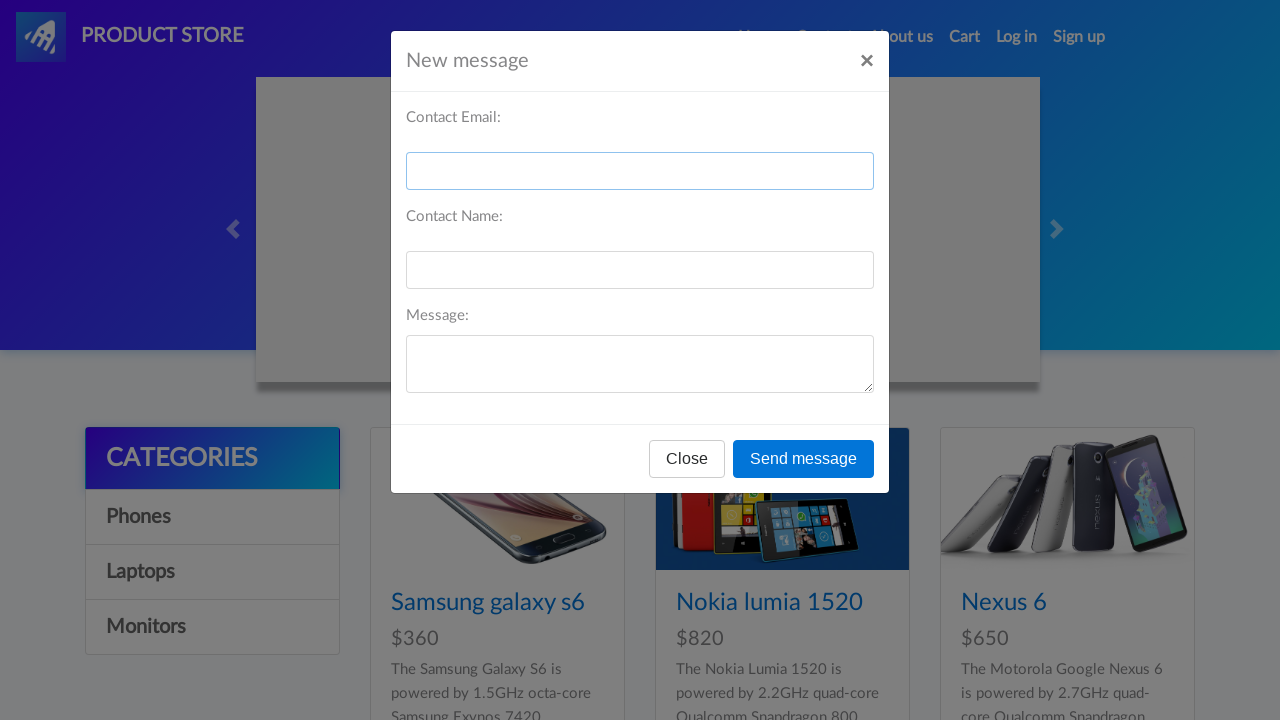

Filled email field with 'martha.johnson@example.com' on #recipient-email
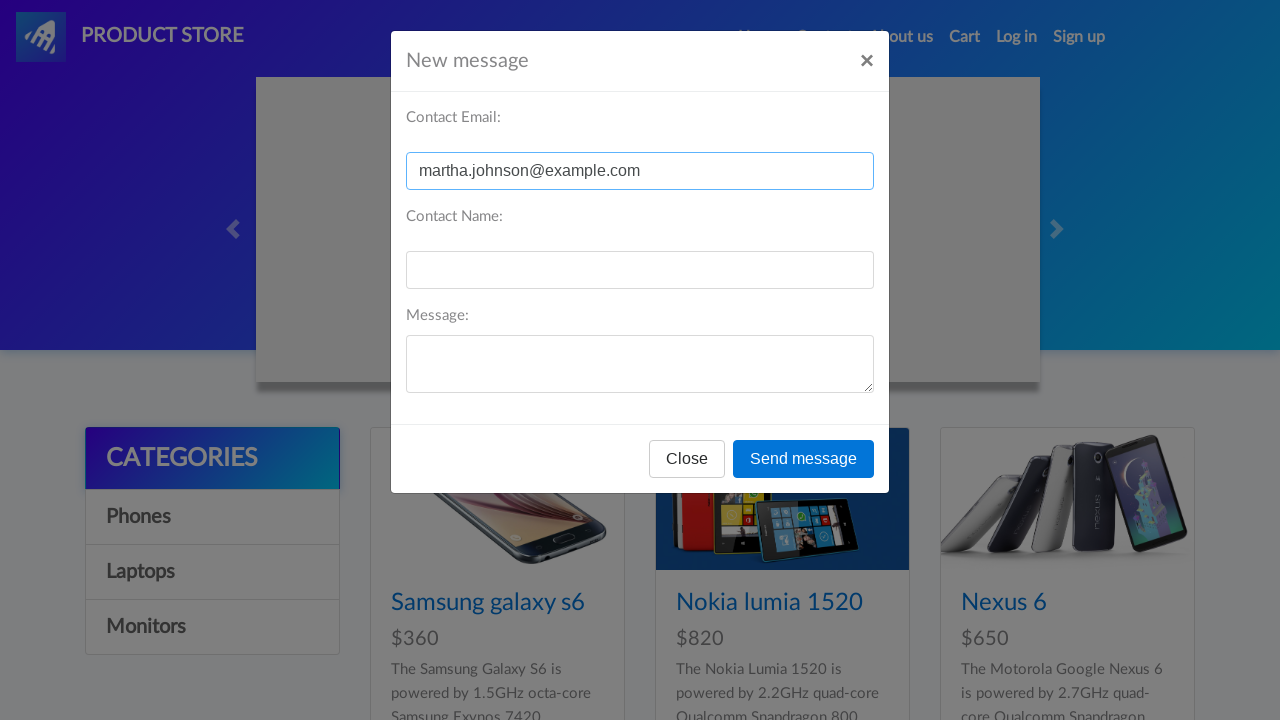

Clicked on name field at (640, 270) on #recipient-name
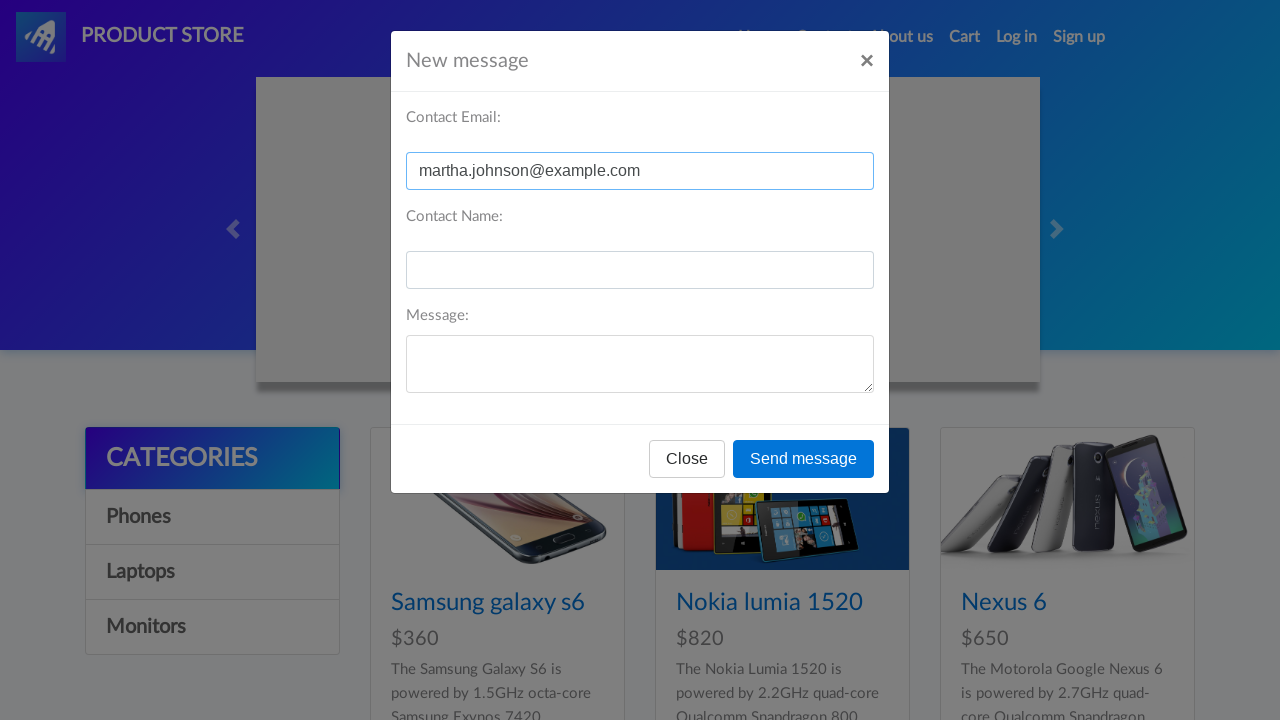

Filled name field with 'Martha Johnson' on #recipient-name
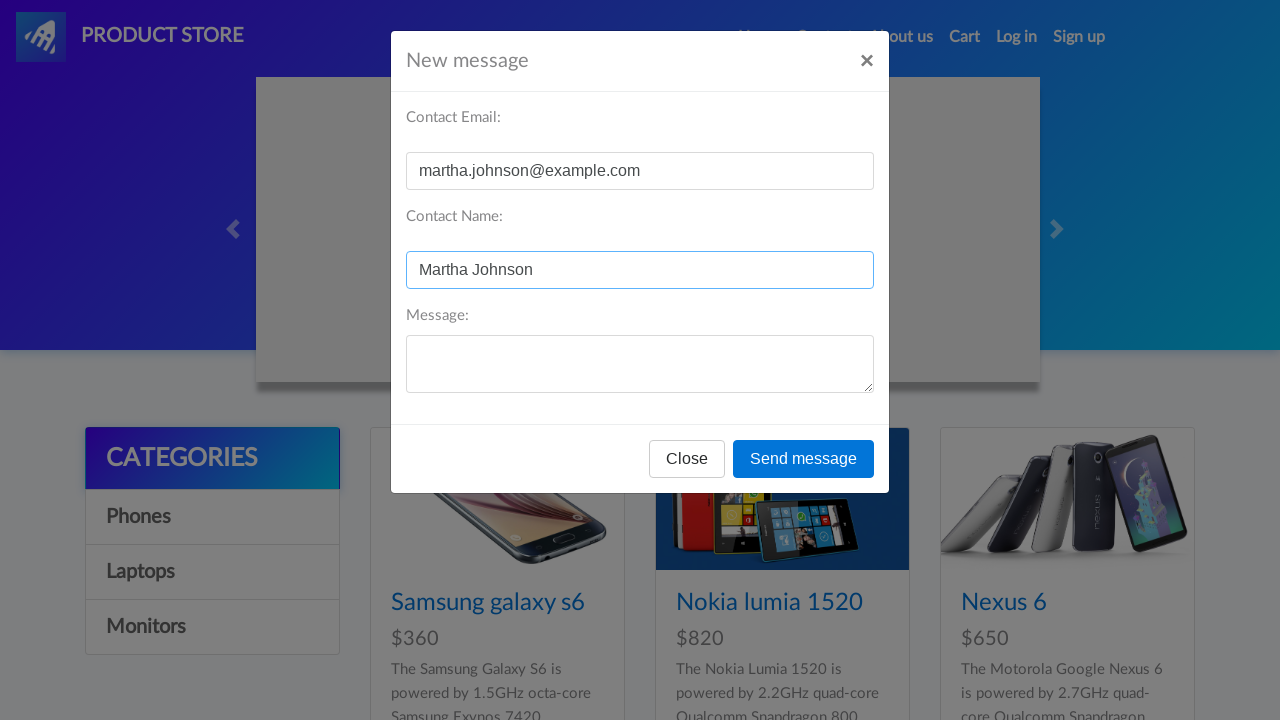

Clicked on message field at (640, 364) on #message-text
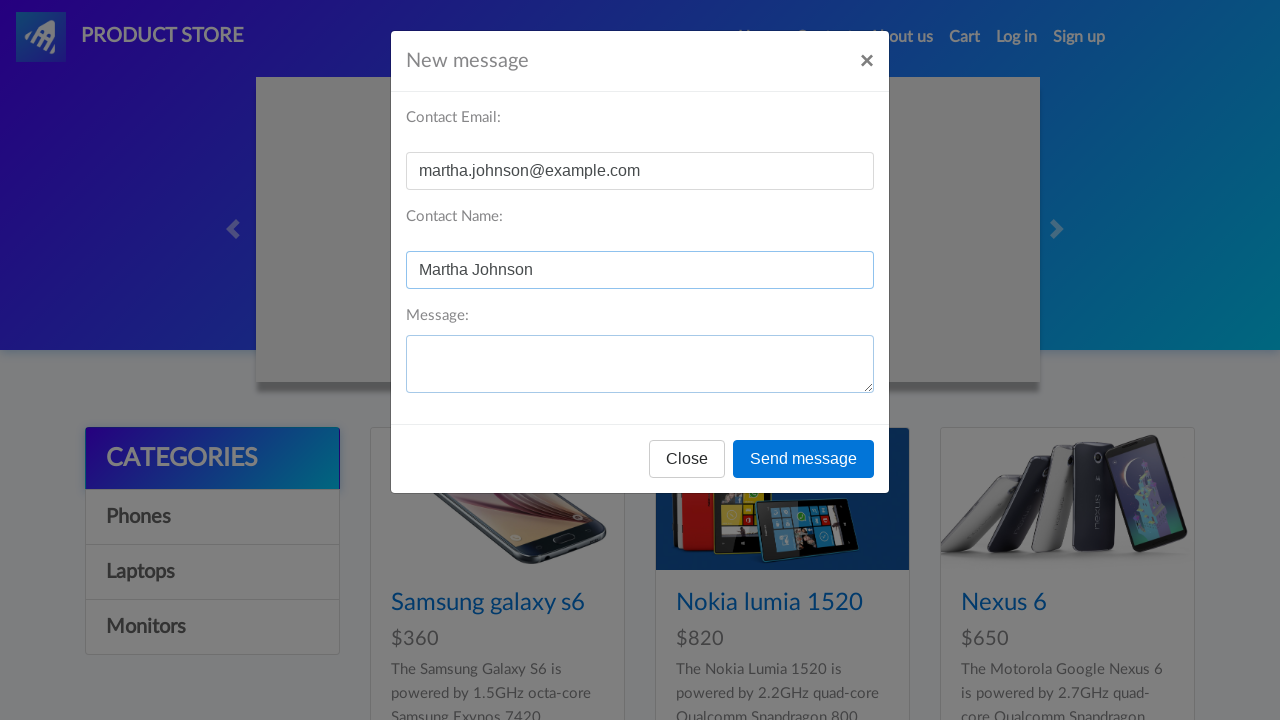

Filled message field with test message on #message-text
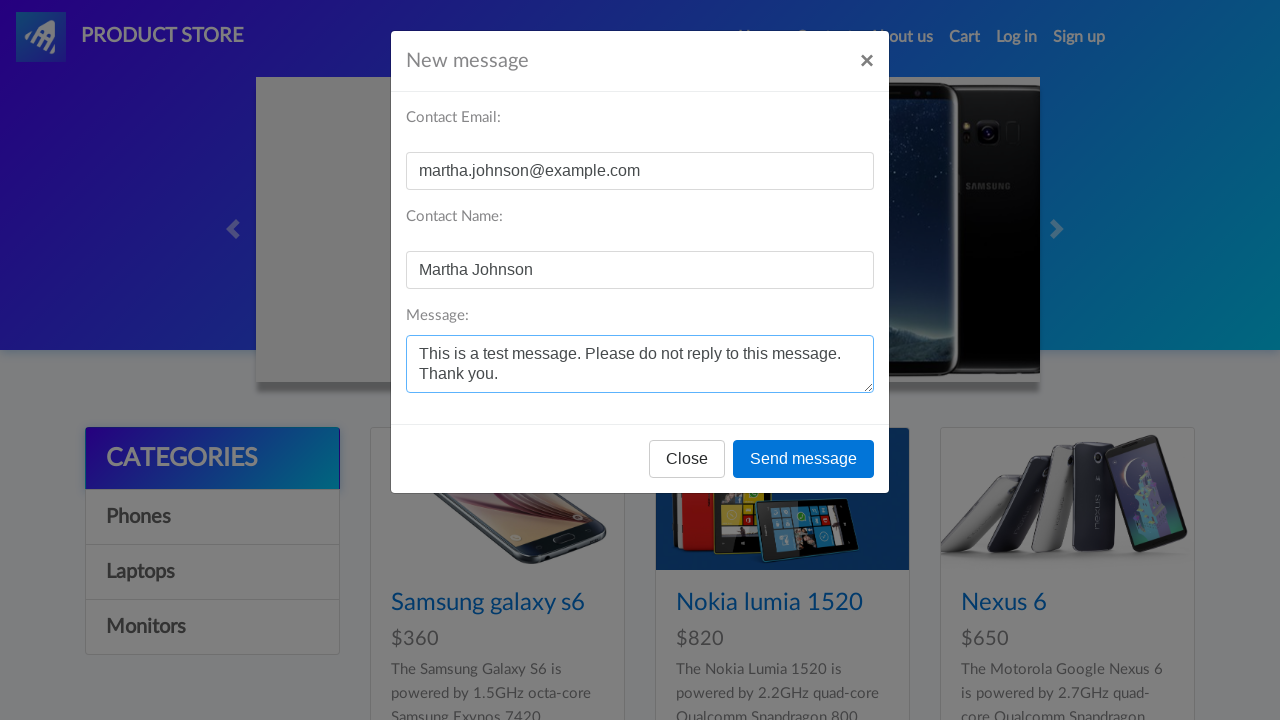

Set up dialog handler to accept confirmations
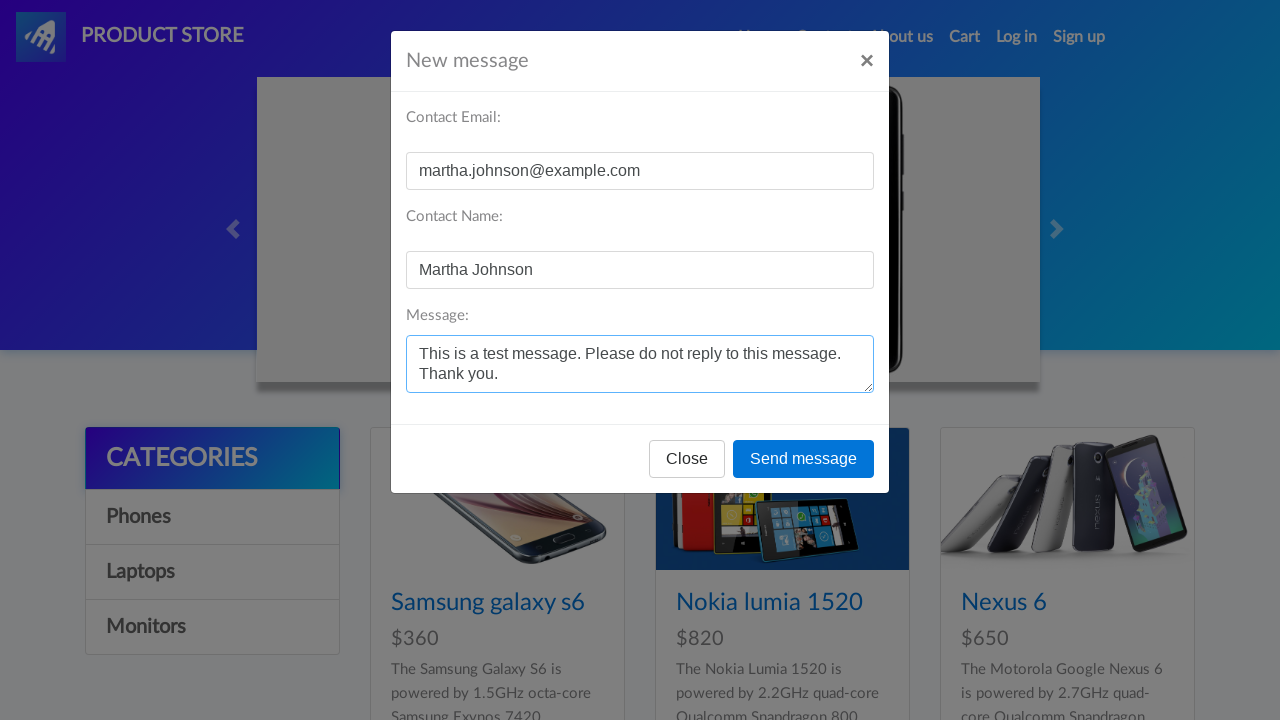

Clicked Send message button to submit contact form at (804, 459) on internal:text="Send message"i
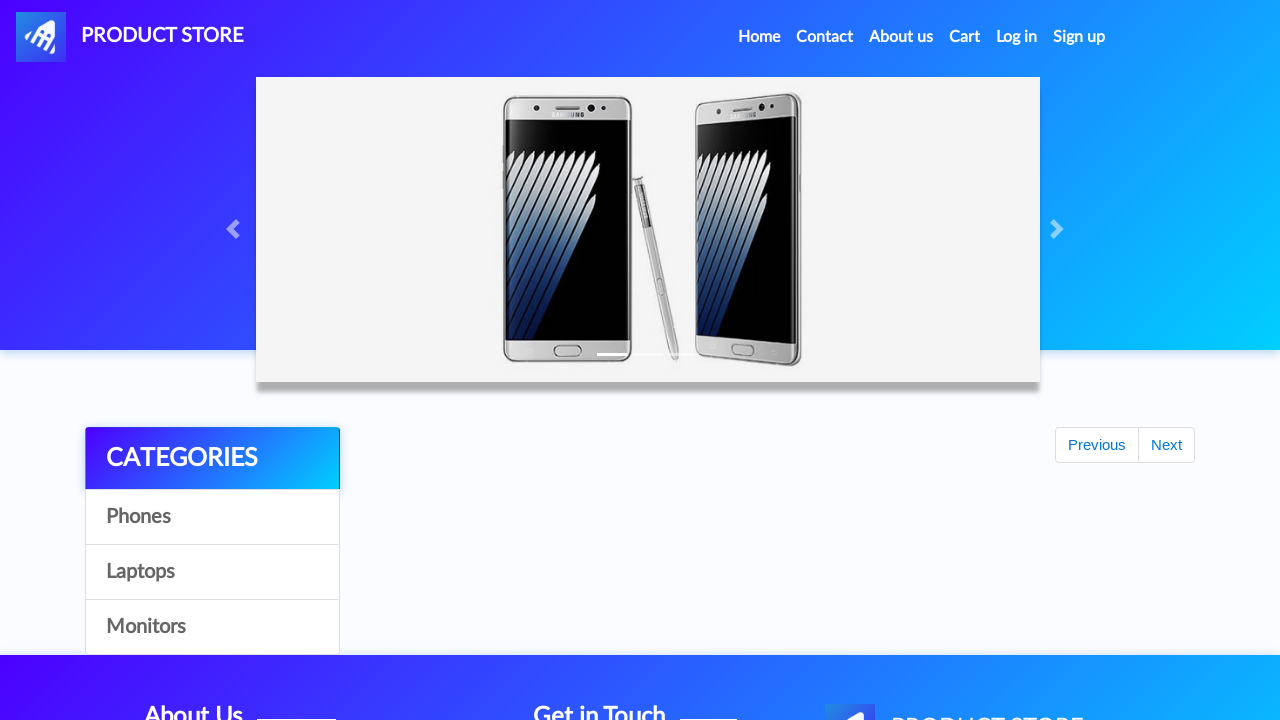

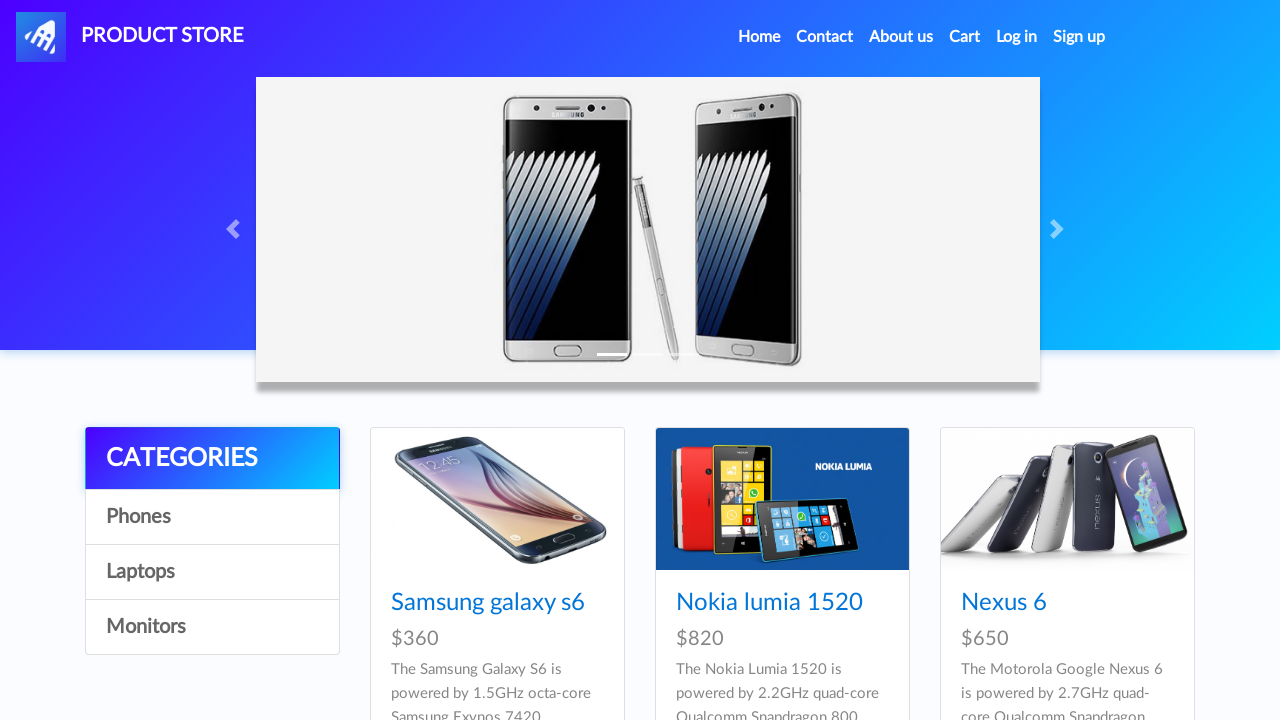